Tests that the browser back button works correctly with filters

Starting URL: https://demo.playwright.dev/todomvc

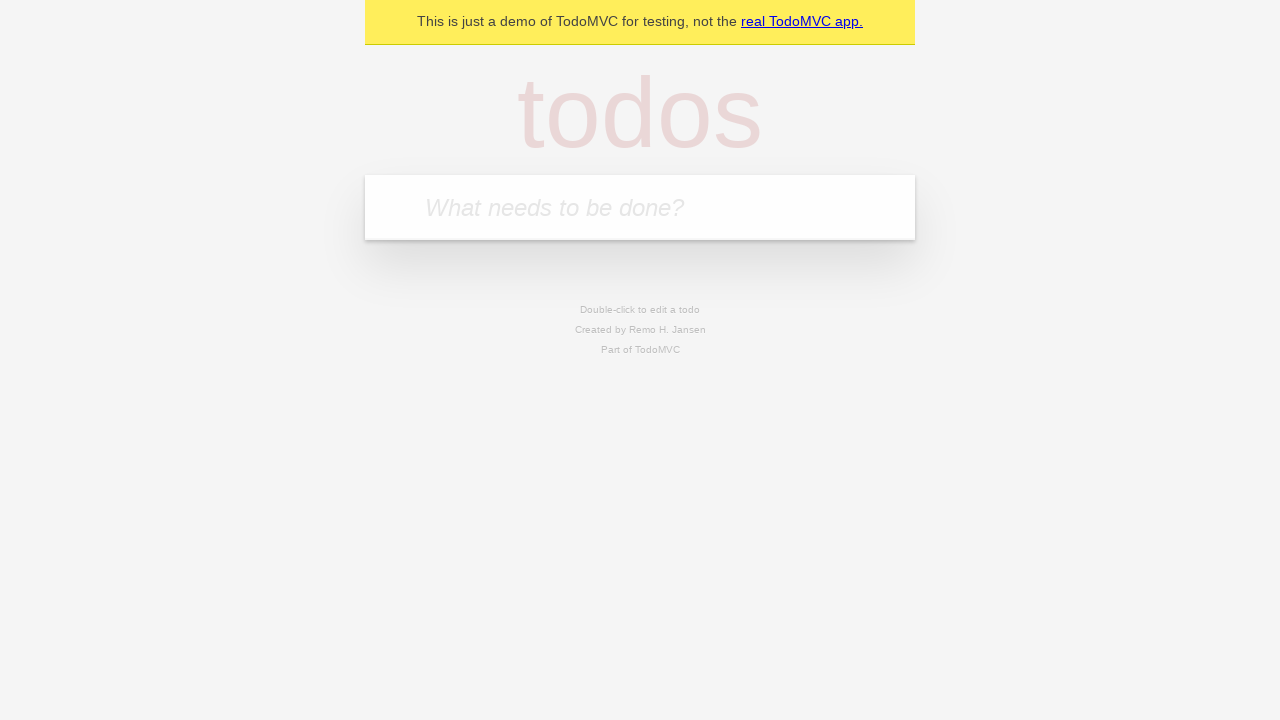

Filled todo input with 'buy some cheese' on internal:attr=[placeholder="What needs to be done?"i]
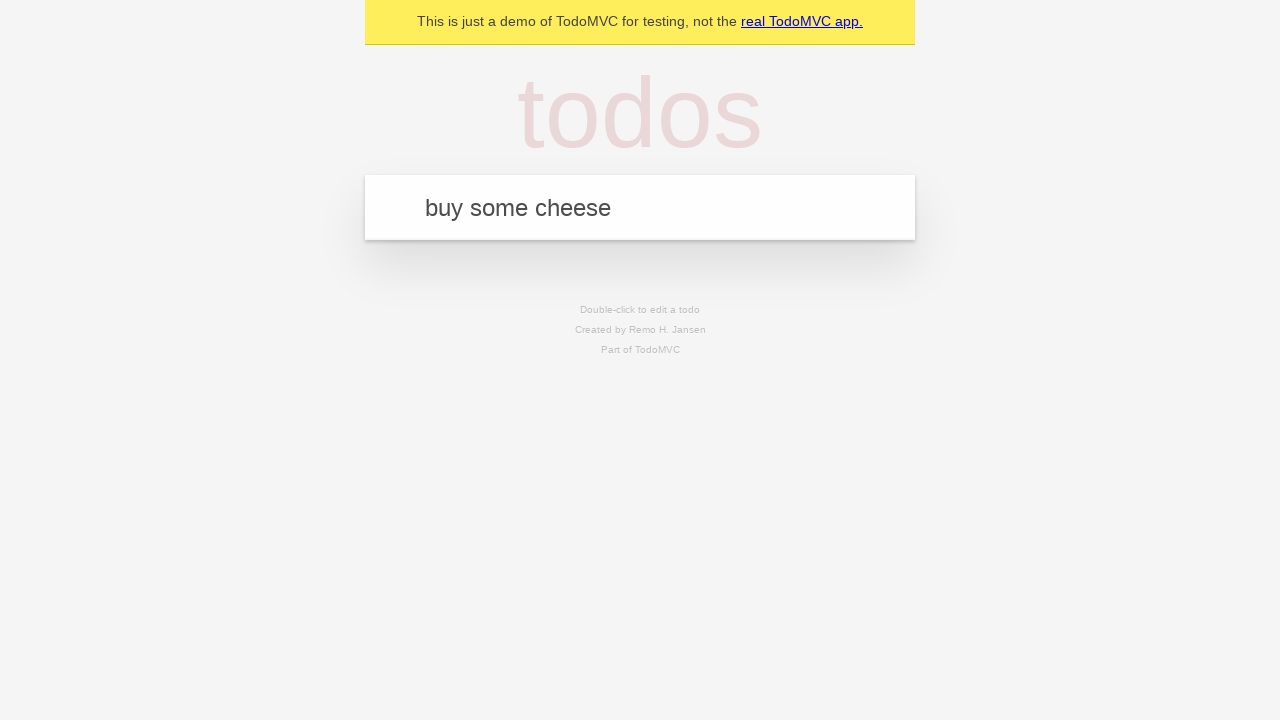

Pressed Enter to create todo 'buy some cheese' on internal:attr=[placeholder="What needs to be done?"i]
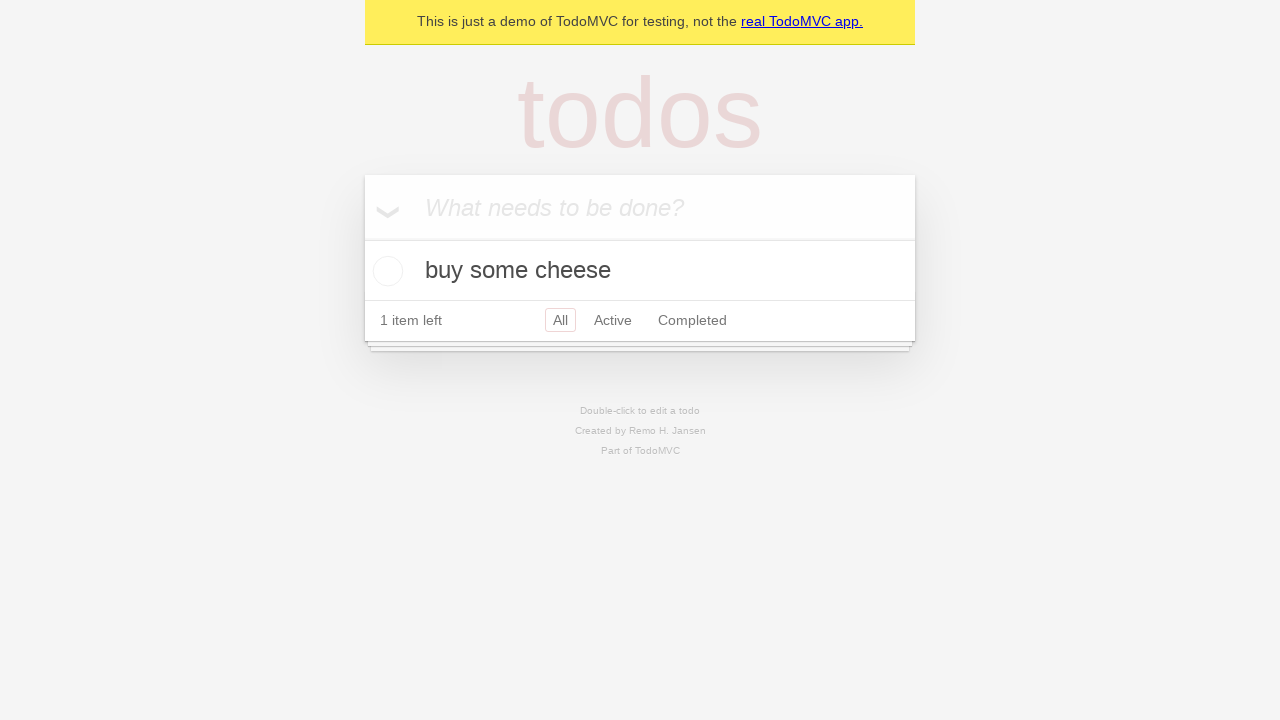

Filled todo input with 'feed the cat' on internal:attr=[placeholder="What needs to be done?"i]
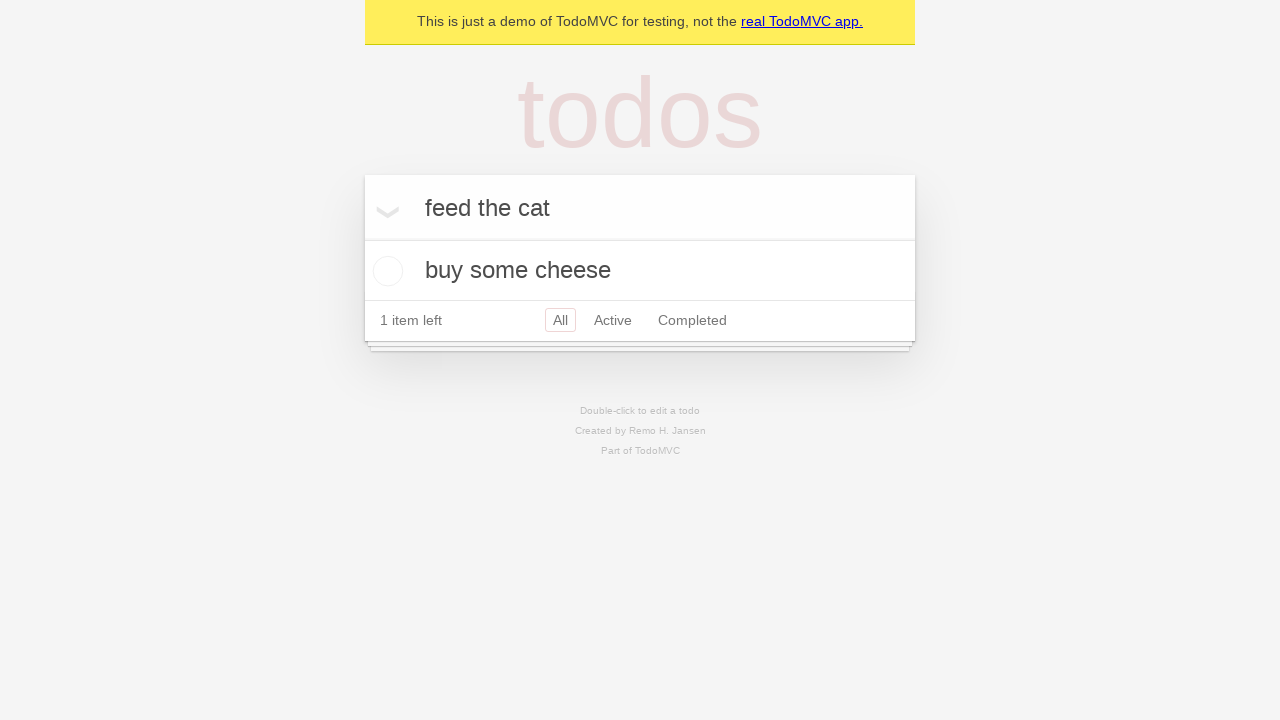

Pressed Enter to create todo 'feed the cat' on internal:attr=[placeholder="What needs to be done?"i]
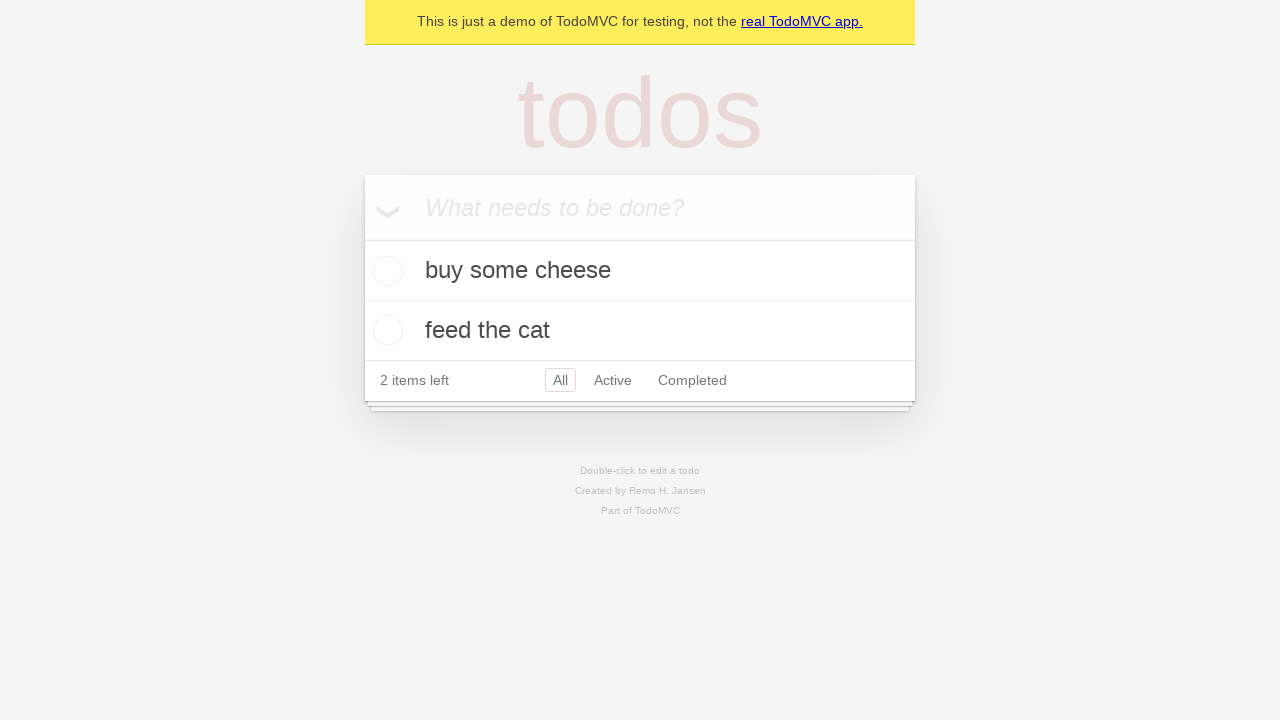

Filled todo input with 'book a doctors appointment' on internal:attr=[placeholder="What needs to be done?"i]
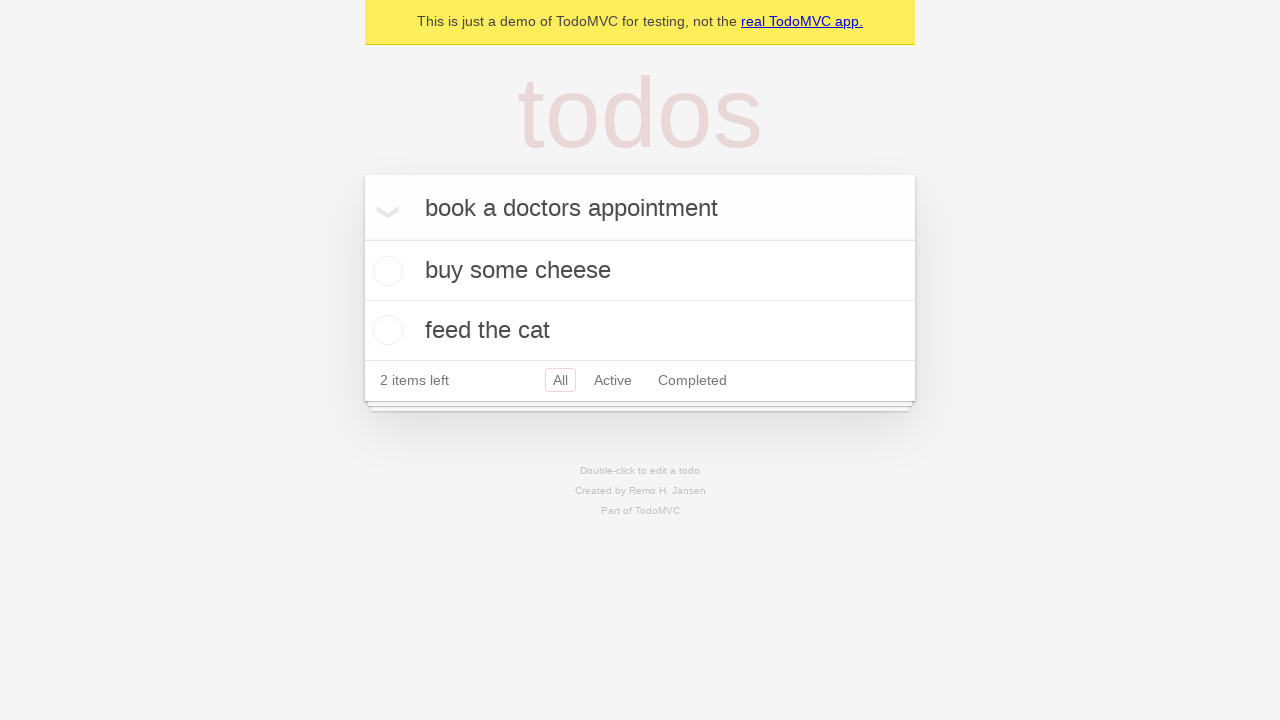

Pressed Enter to create todo 'book a doctors appointment' on internal:attr=[placeholder="What needs to be done?"i]
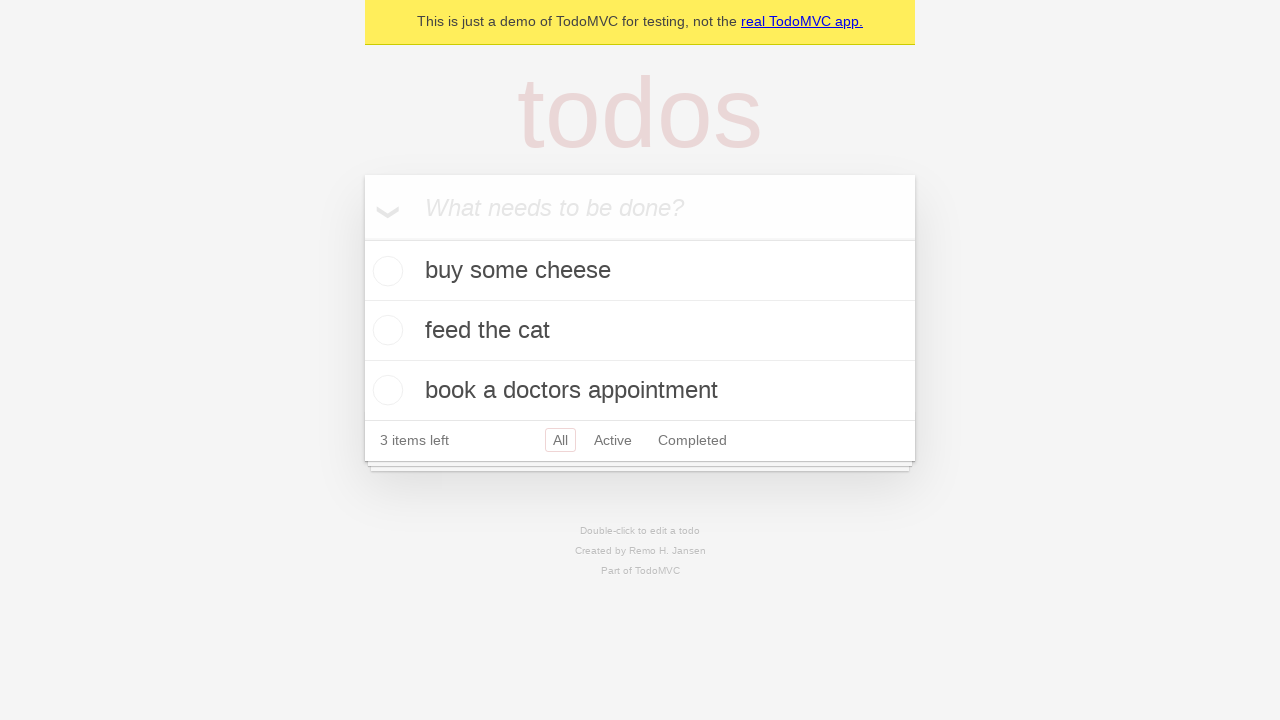

Checked the second todo item at (385, 330) on internal:testid=[data-testid="todo-item"s] >> nth=1 >> internal:role=checkbox
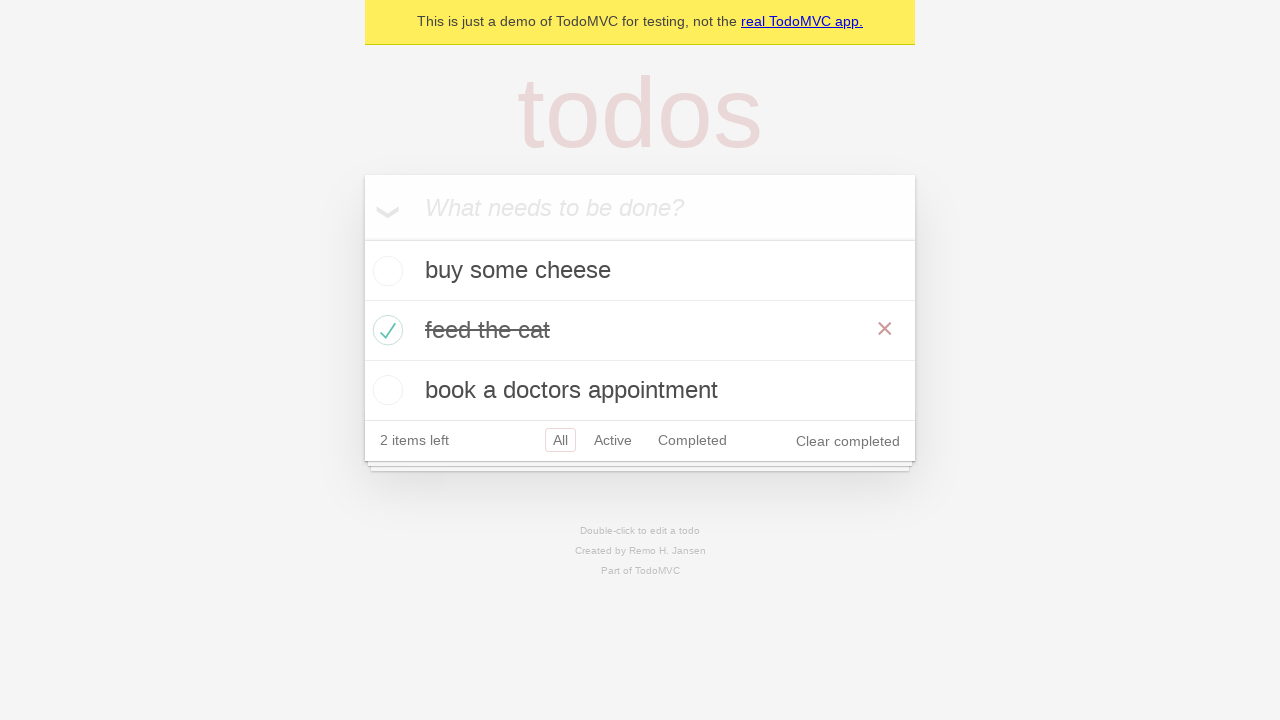

Clicked 'All' filter link at (560, 440) on internal:role=link[name="All"i]
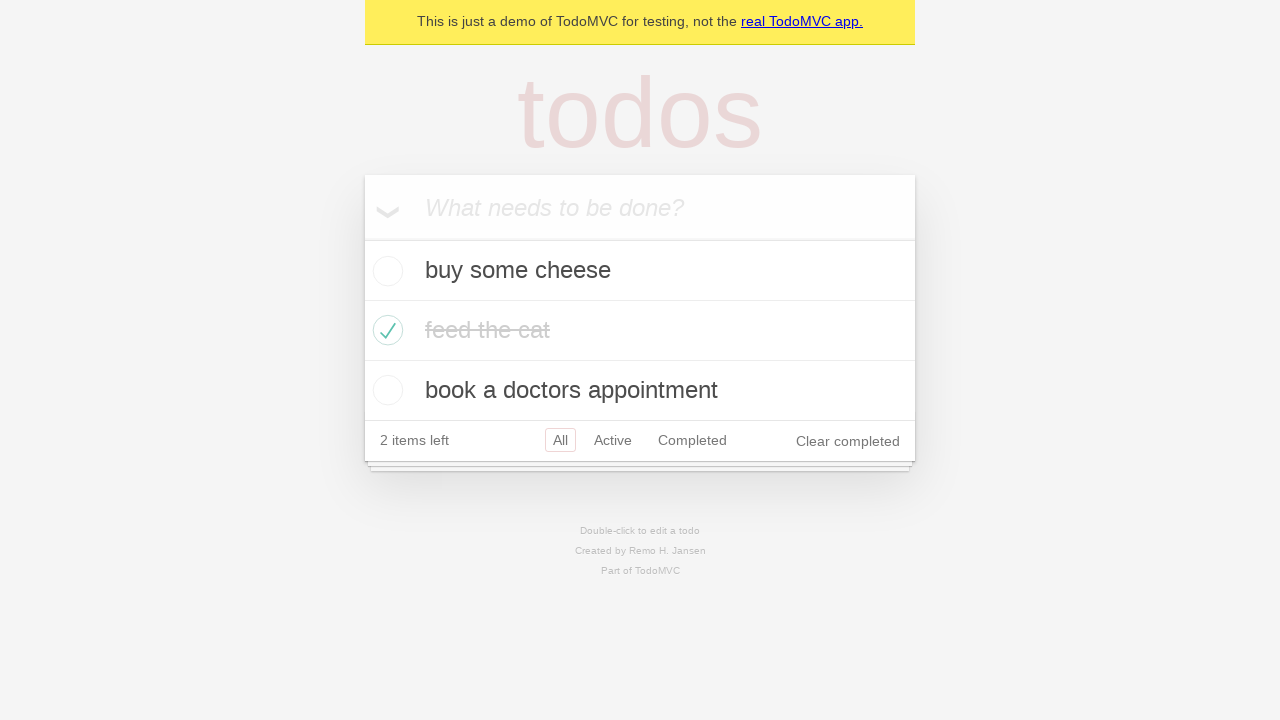

Clicked 'Active' filter link at (613, 440) on internal:role=link[name="Active"i]
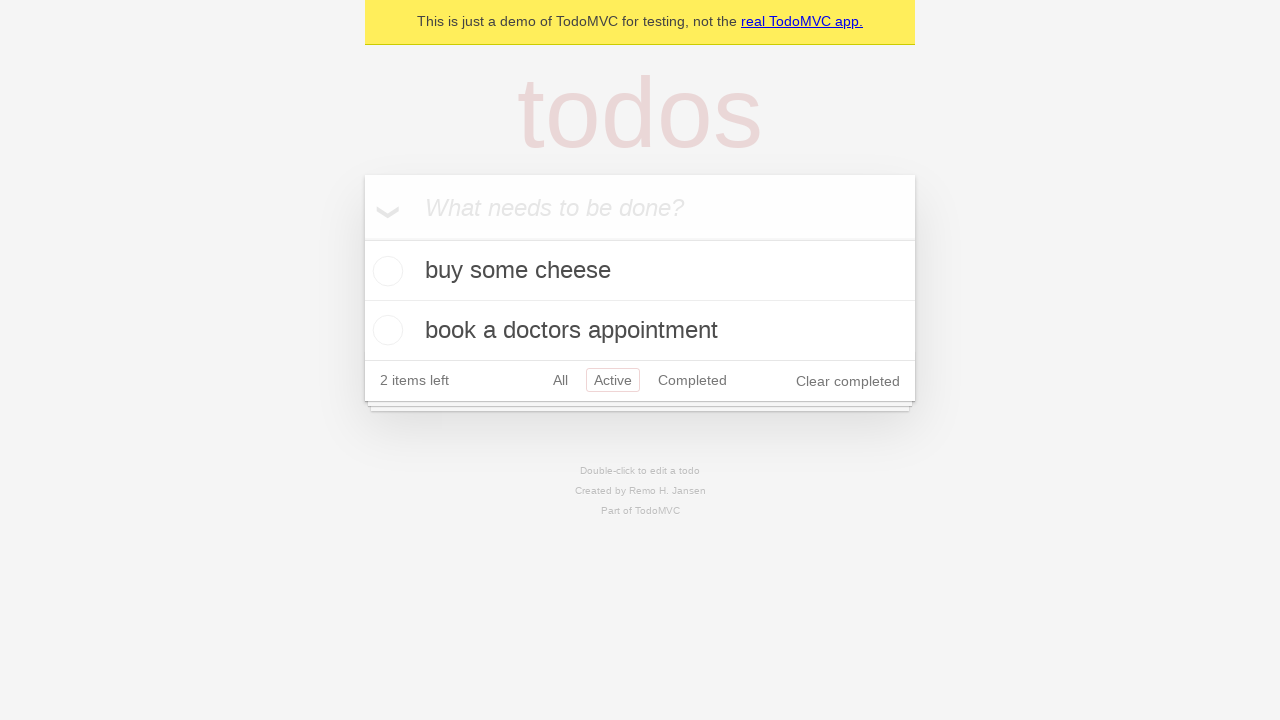

Clicked 'Completed' filter link at (692, 380) on internal:role=link[name="Completed"i]
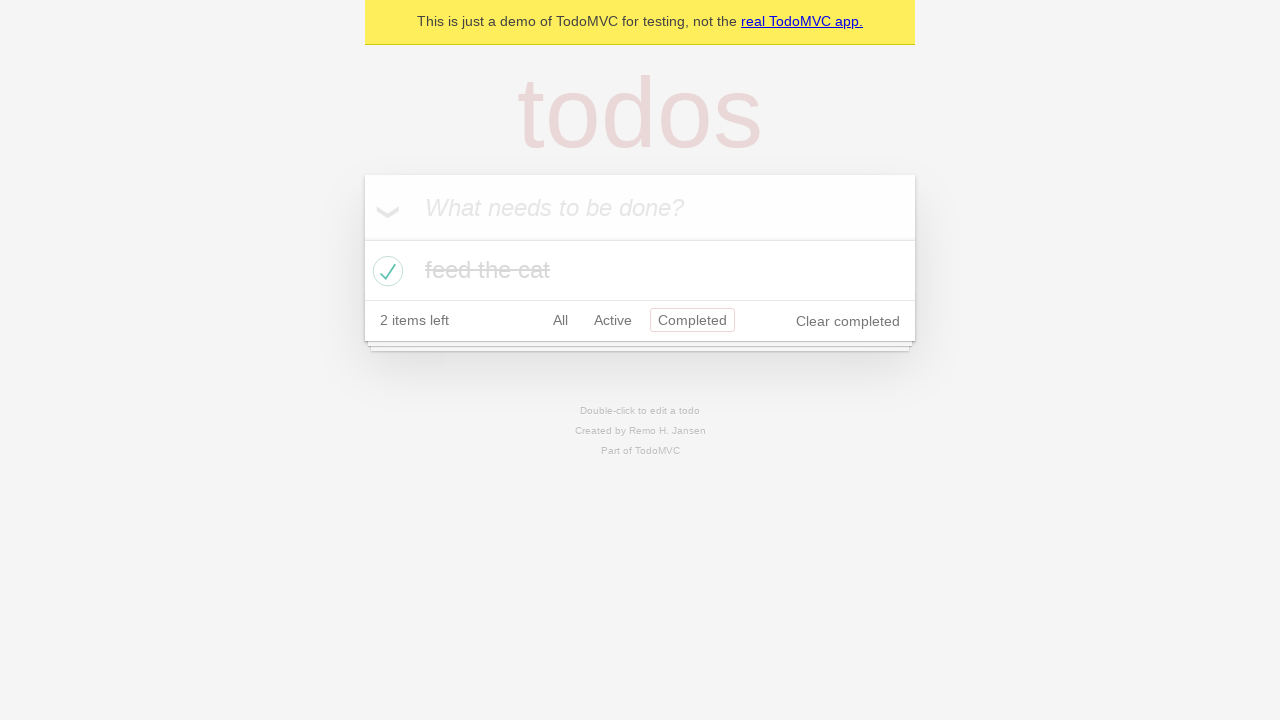

Navigated back from 'Completed' filter (expected to return to 'Active')
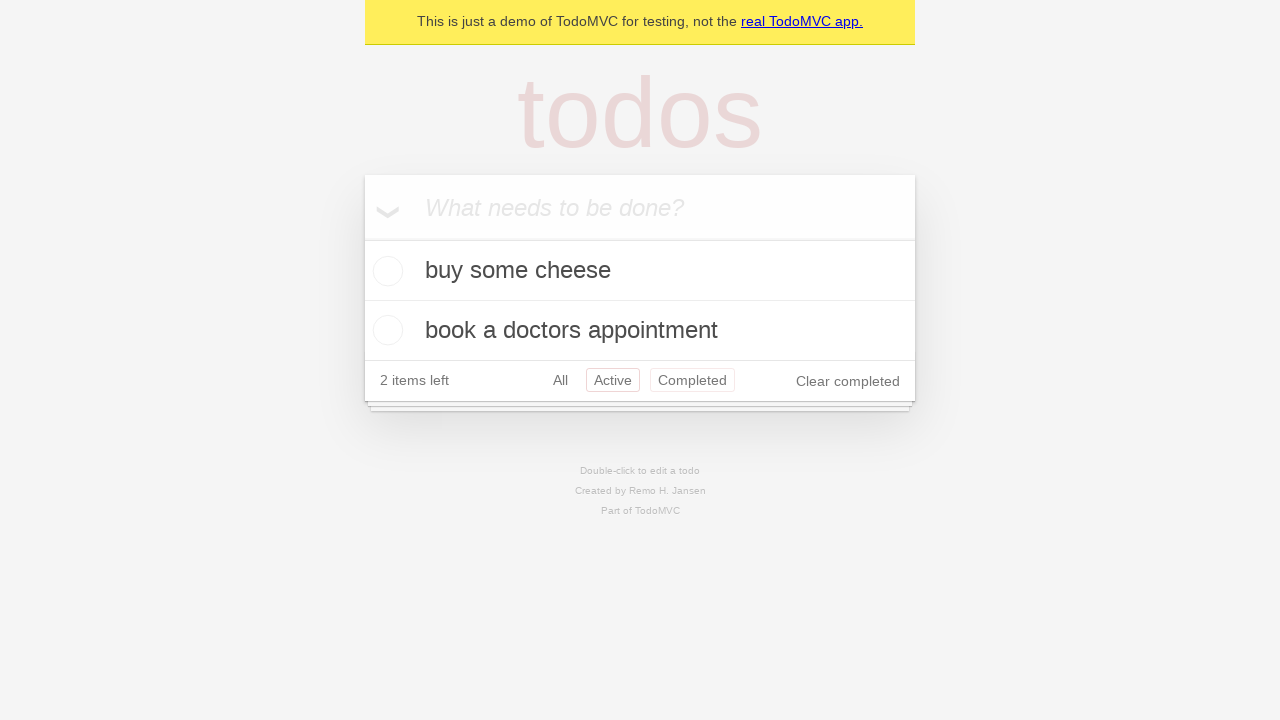

Navigated back from 'Active' filter (expected to return to 'All')
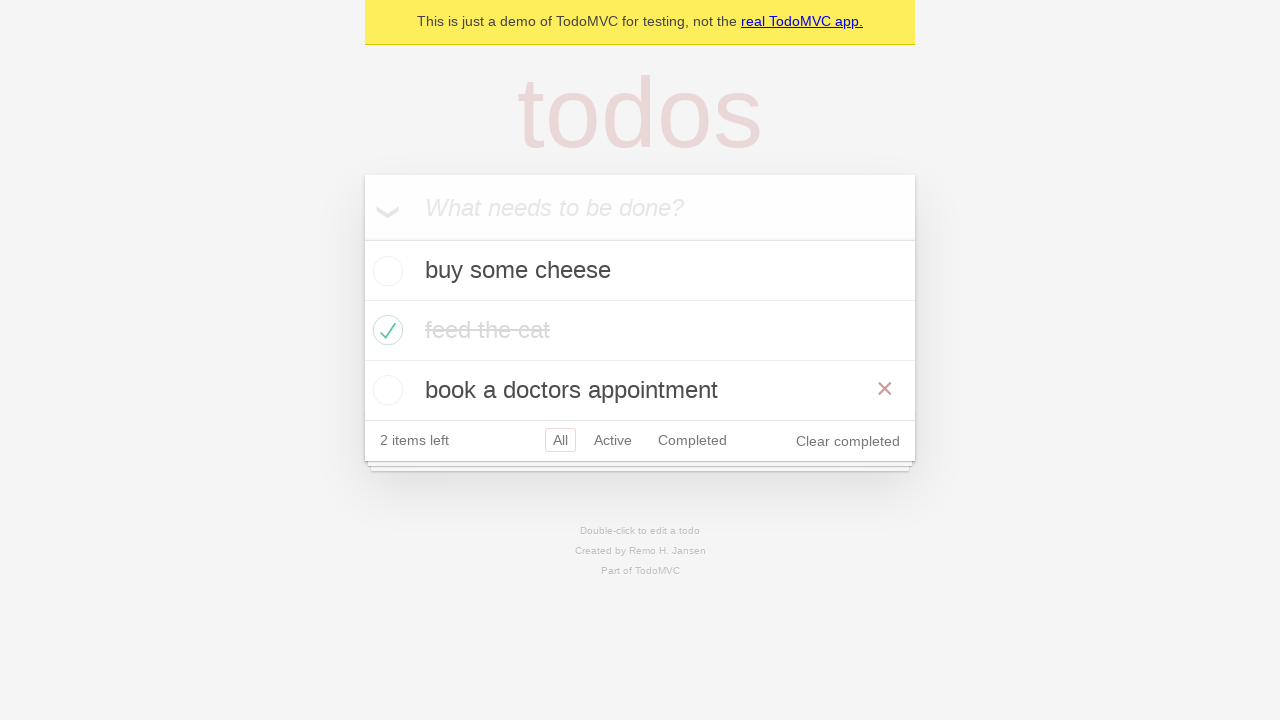

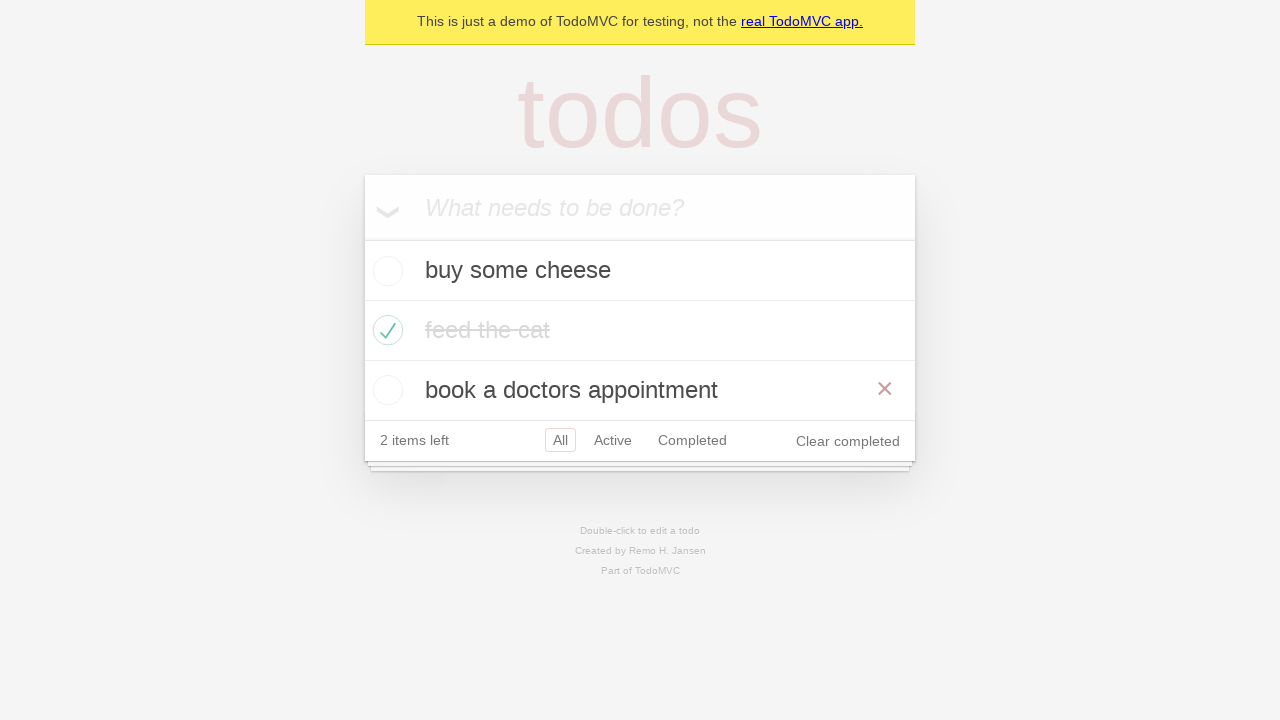